Tests window and tab switching by opening new windows/tabs and switching between them

Starting URL: https://rahulshettyacademy.com/AutomationPractice/

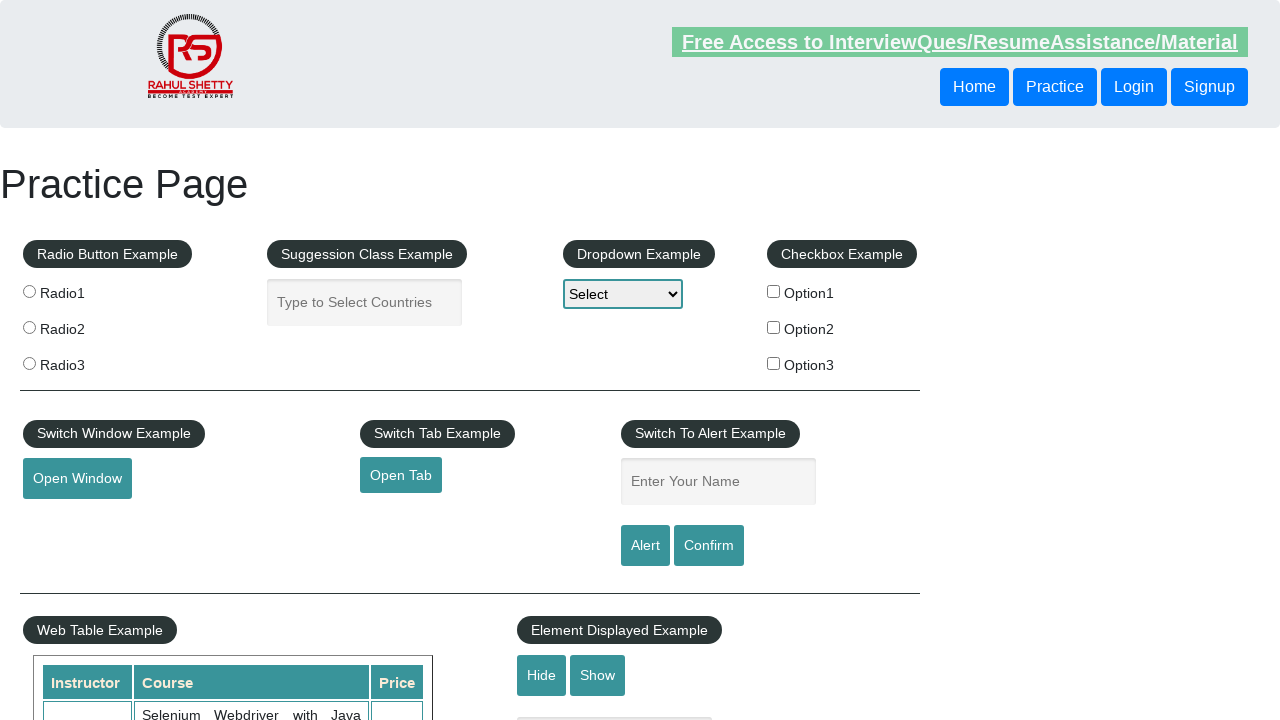

Clicked button to open new window at (77, 479) on #openwindow
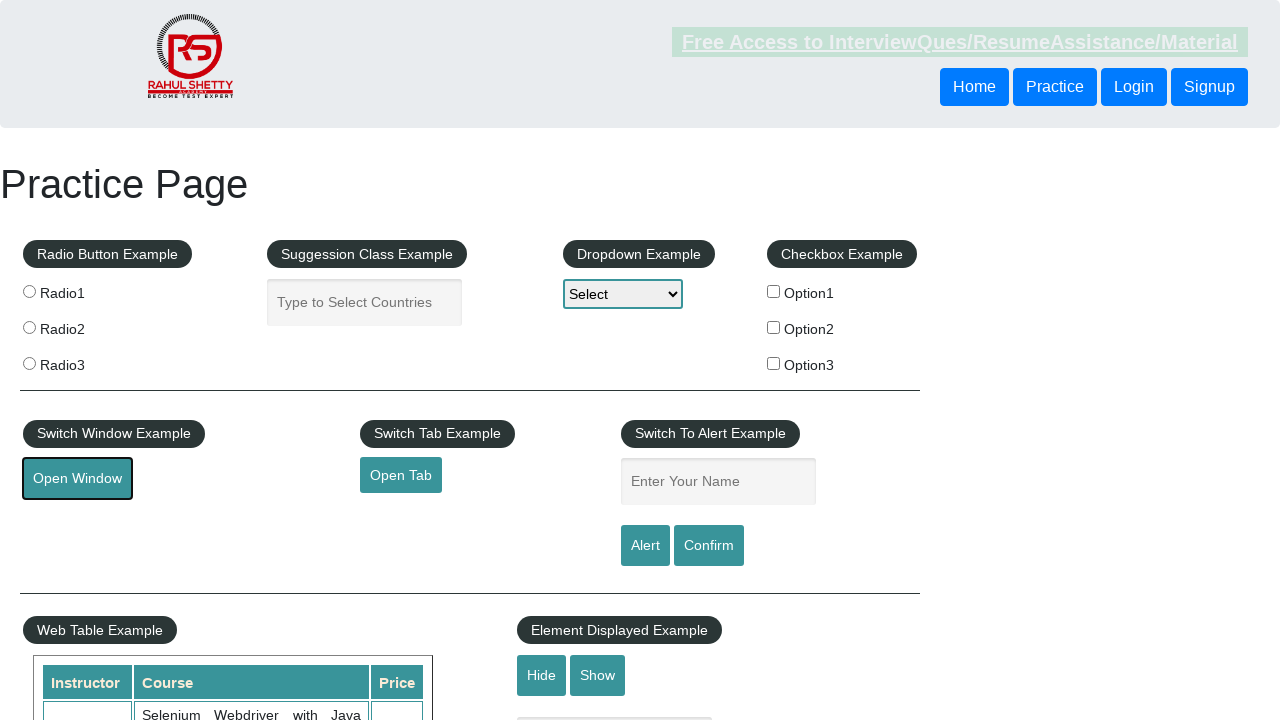

New window popup appeared
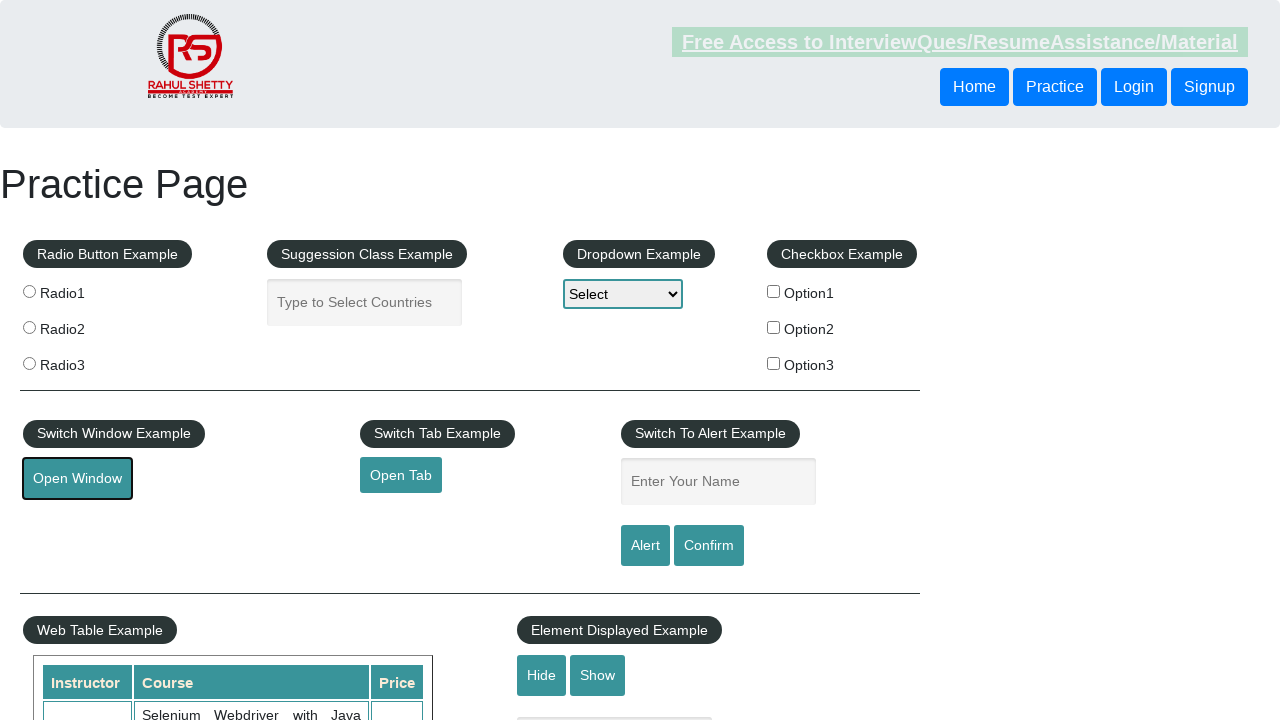

Closed new window
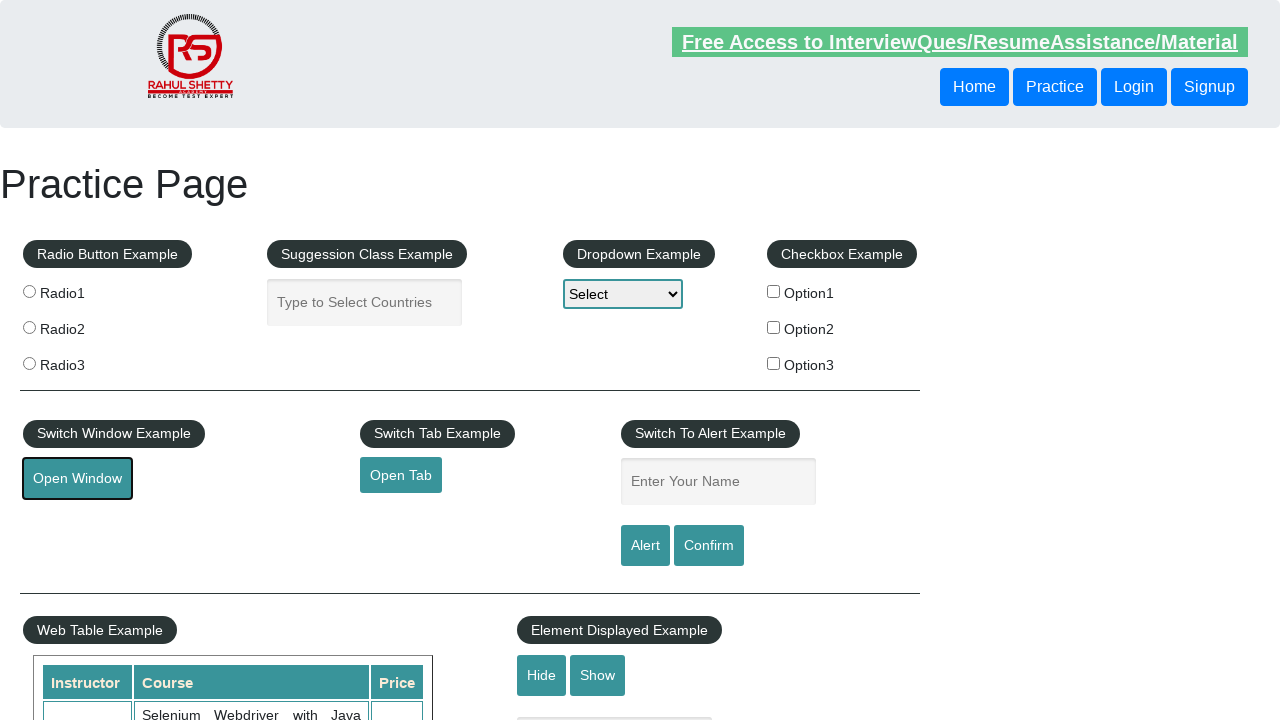

Clicked button to open new tab at (401, 475) on #opentab
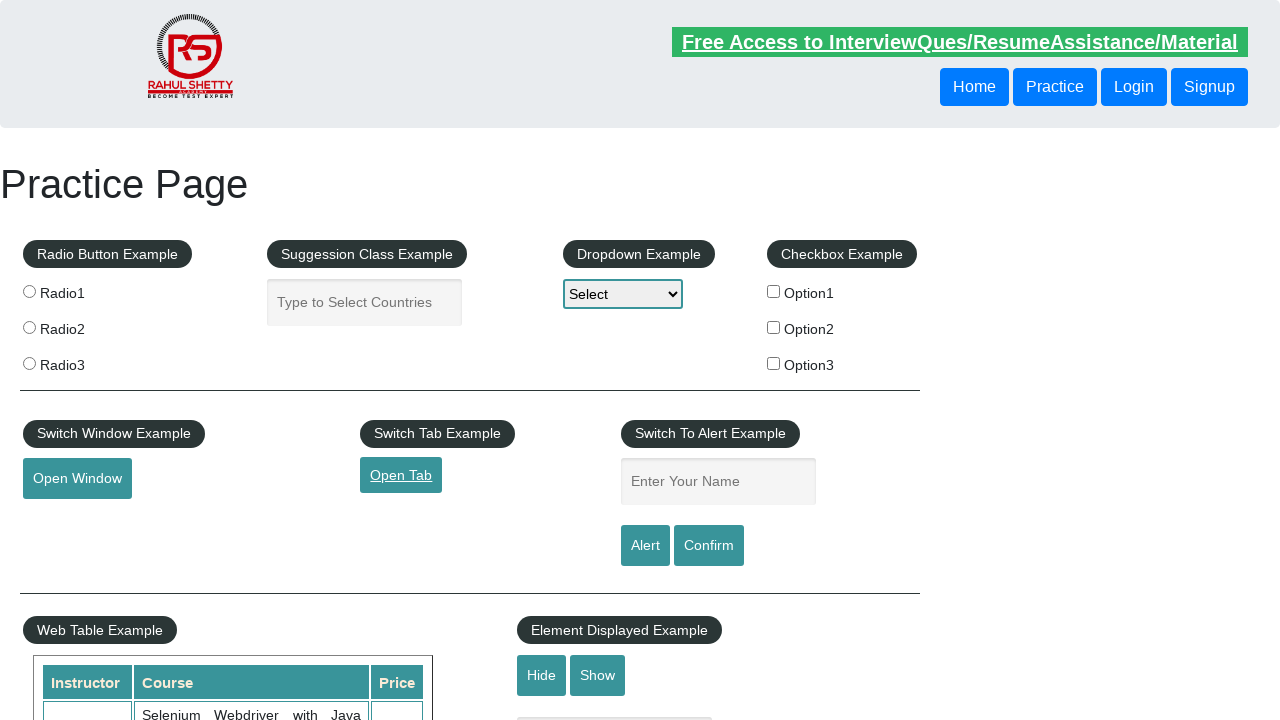

New tab popup appeared
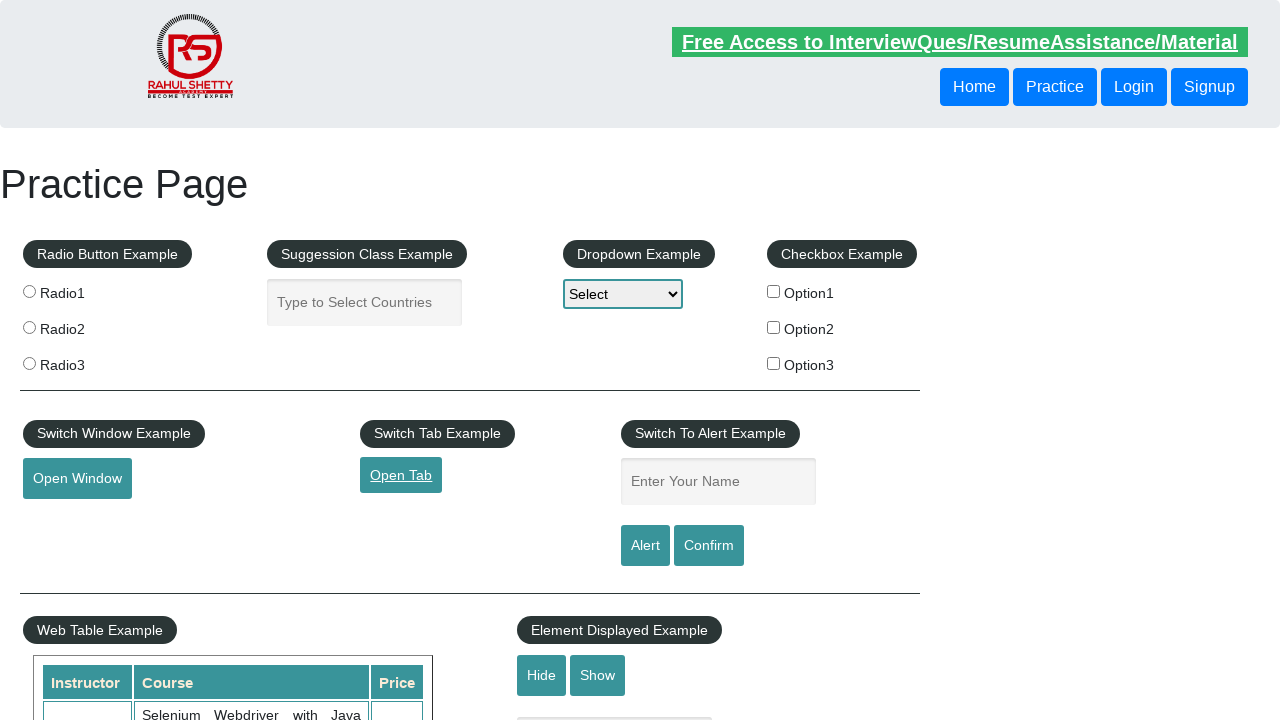

Closed new tab
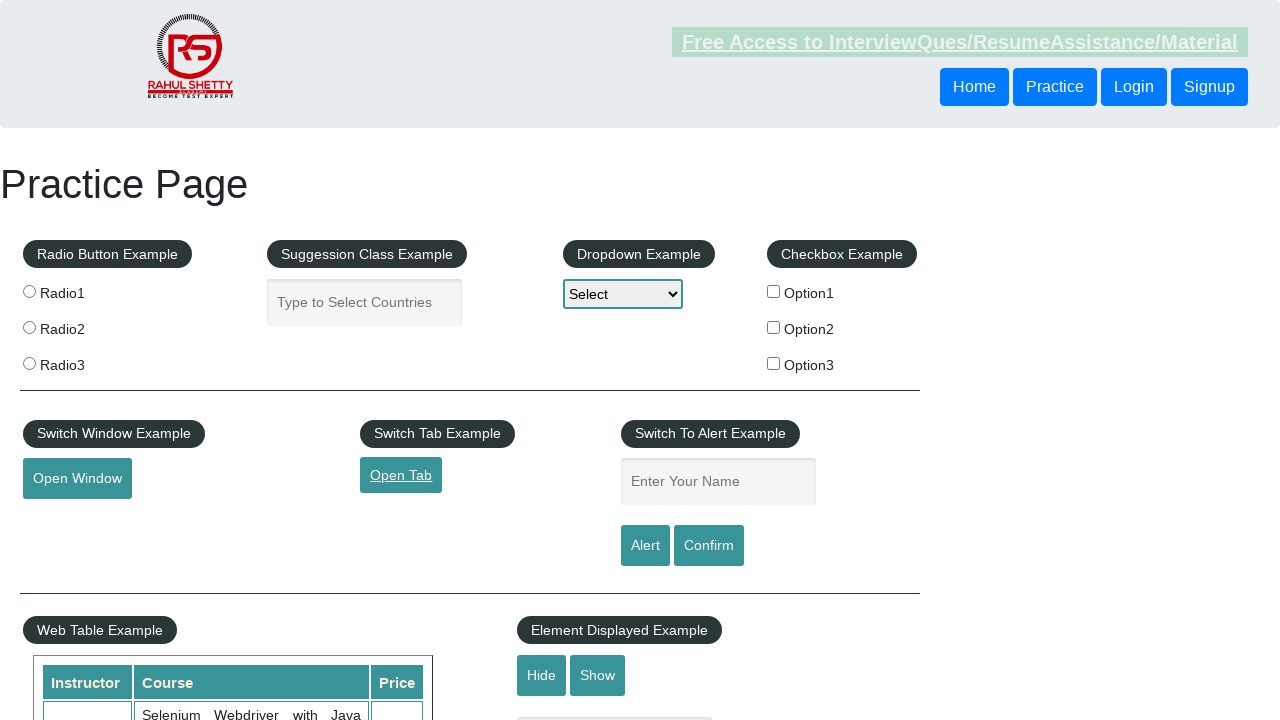

Refreshed current page
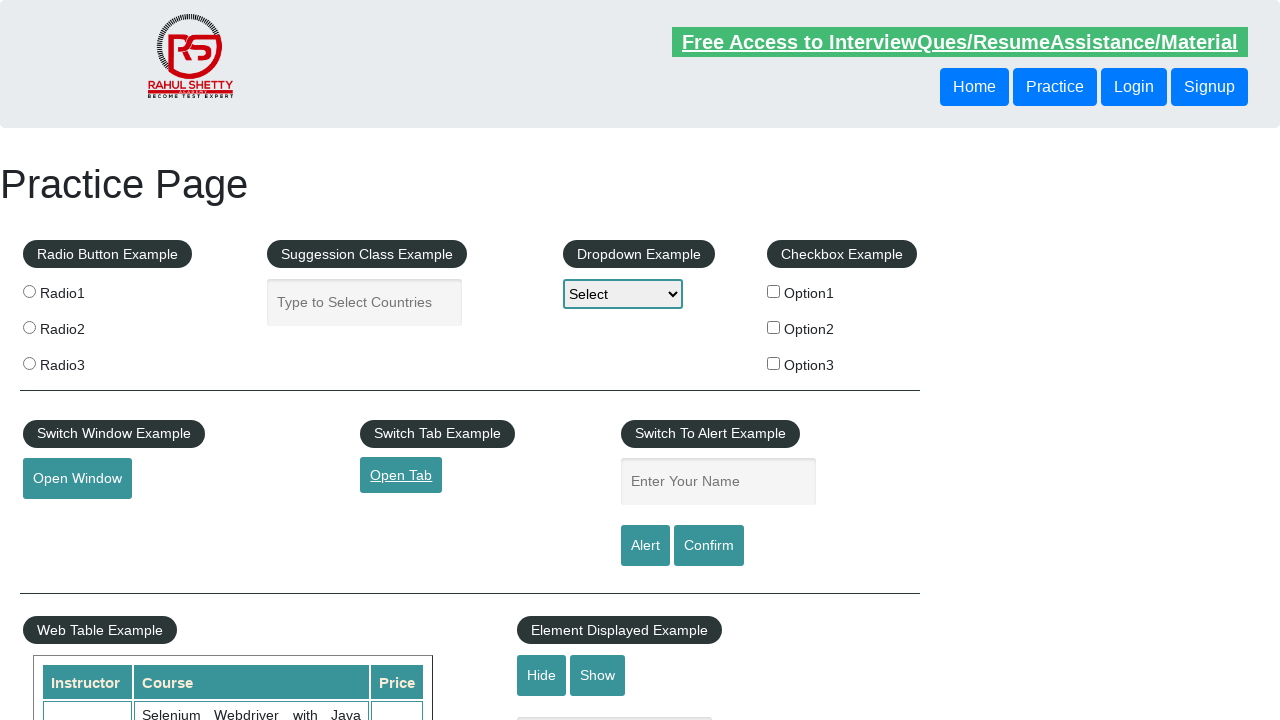

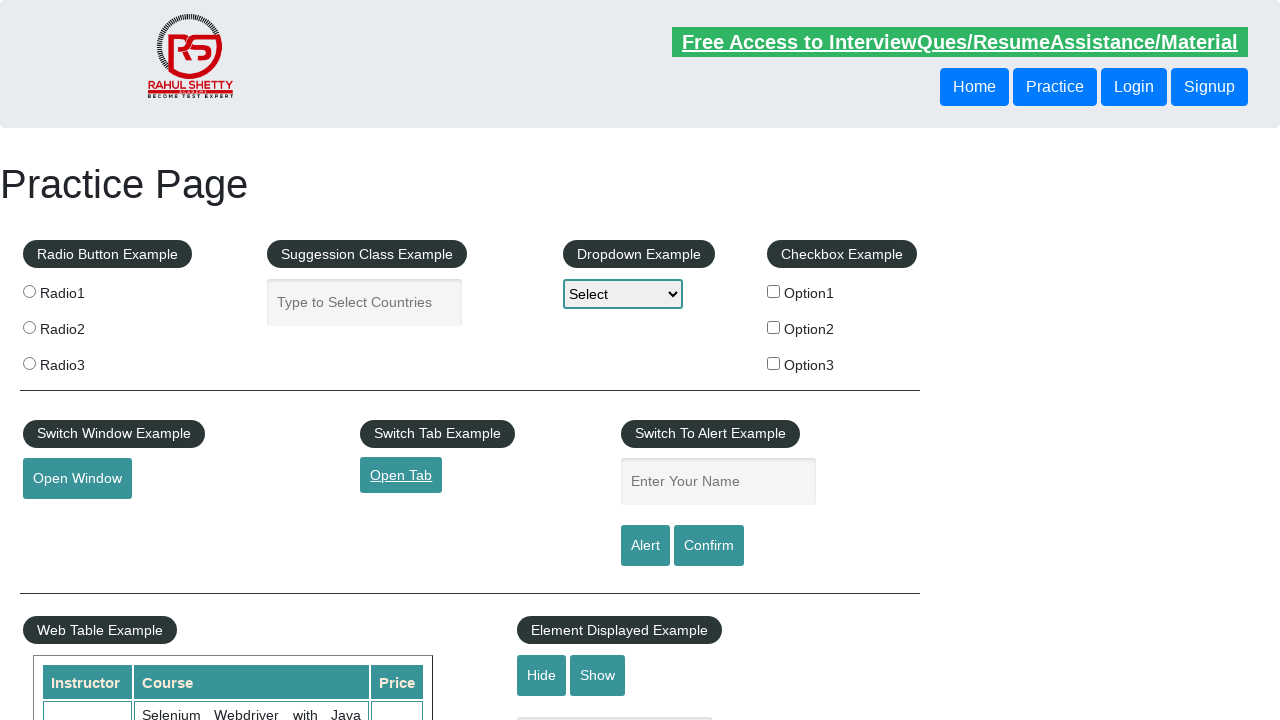